Tests dynamic controls functionality by toggling a checkbox (remove/add) and enabling an input field, verifying the dynamic behavior of UI elements.

Starting URL: https://the-internet.herokuapp.com/dynamic_controls

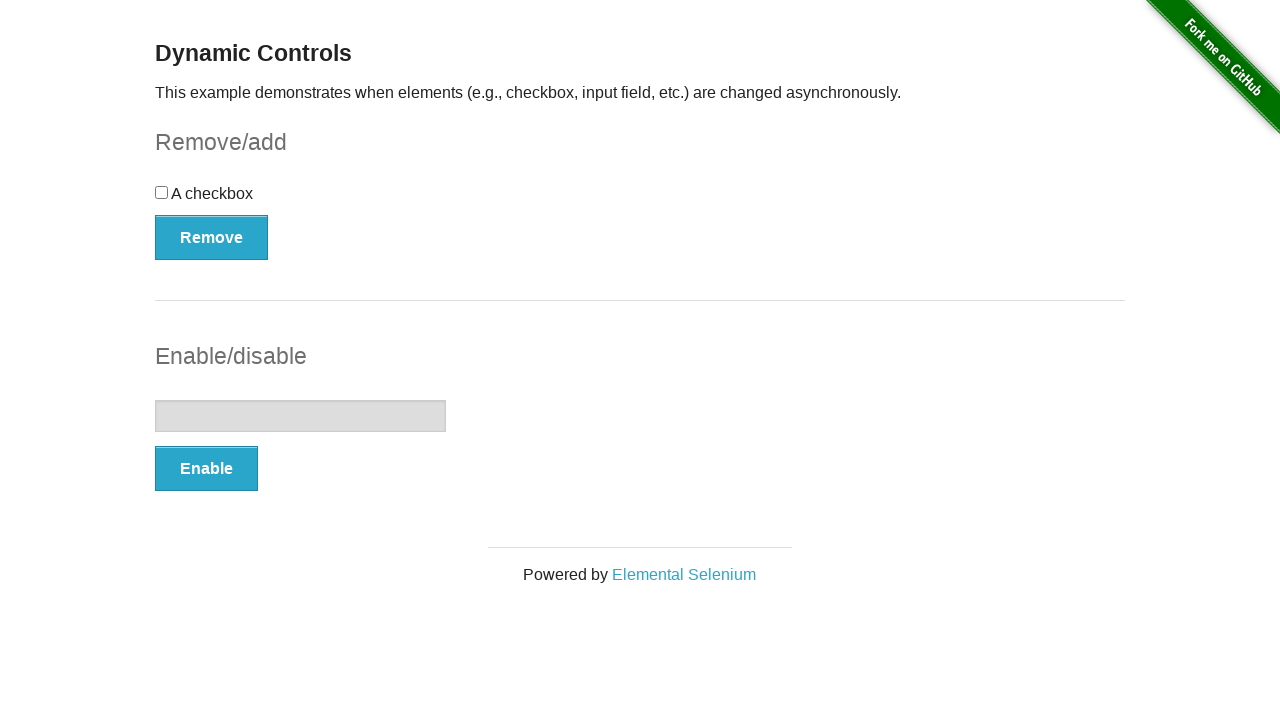

Clicked the checkbox to toggle it at (640, 200) on #checkbox
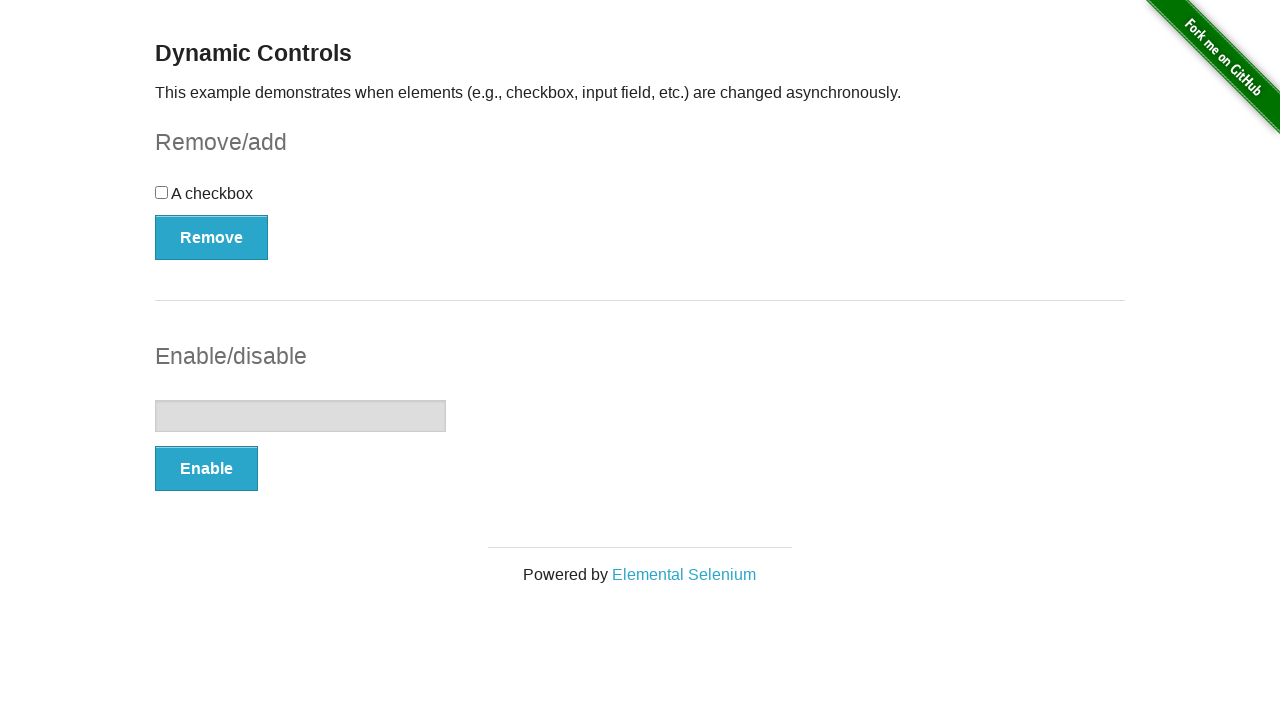

Clicked the Remove button to remove the checkbox at (212, 237) on xpath=//button[text()='Remove']
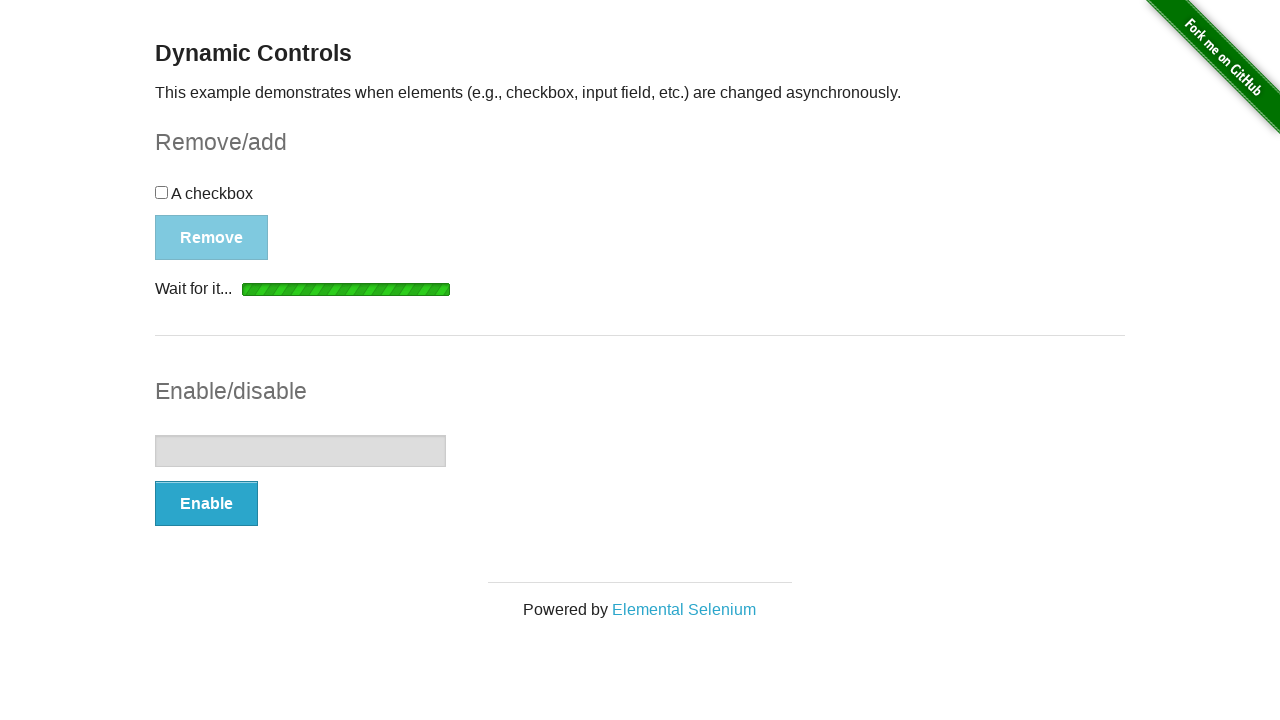

Confirmation message appeared after checkbox removal
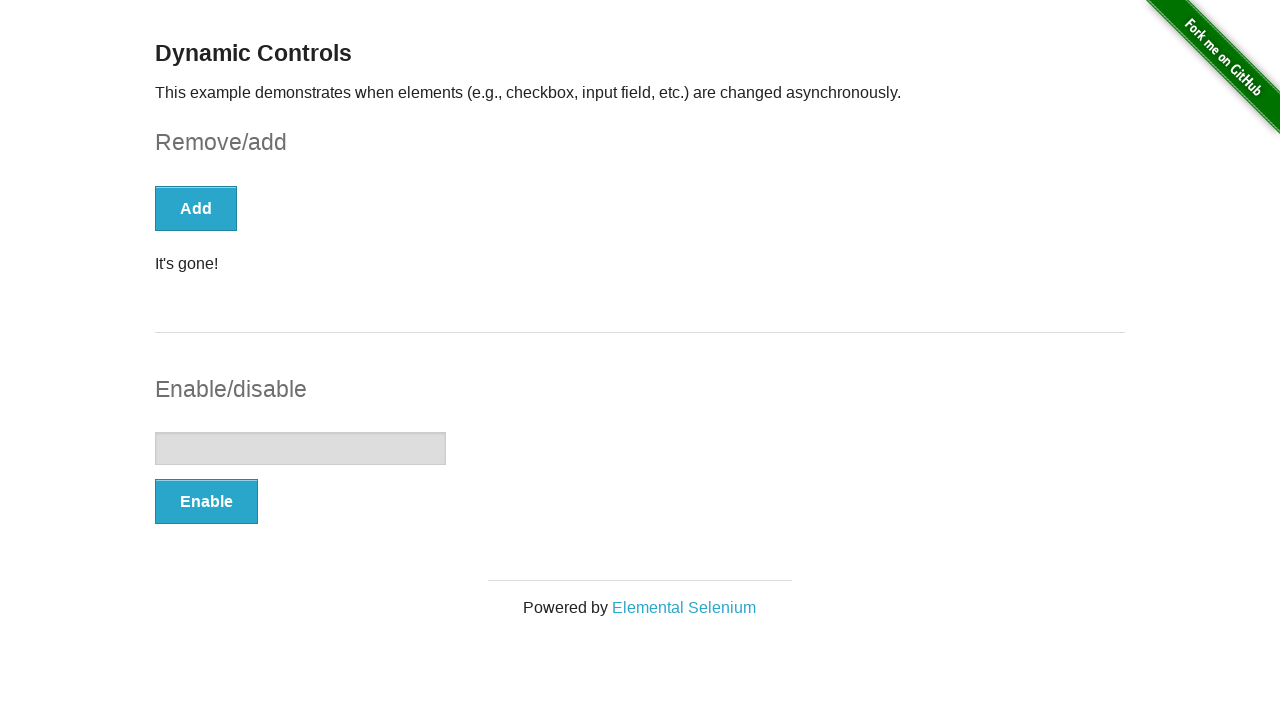

Clicked the Add button to add the checkbox back at (196, 208) on #checkbox-example button
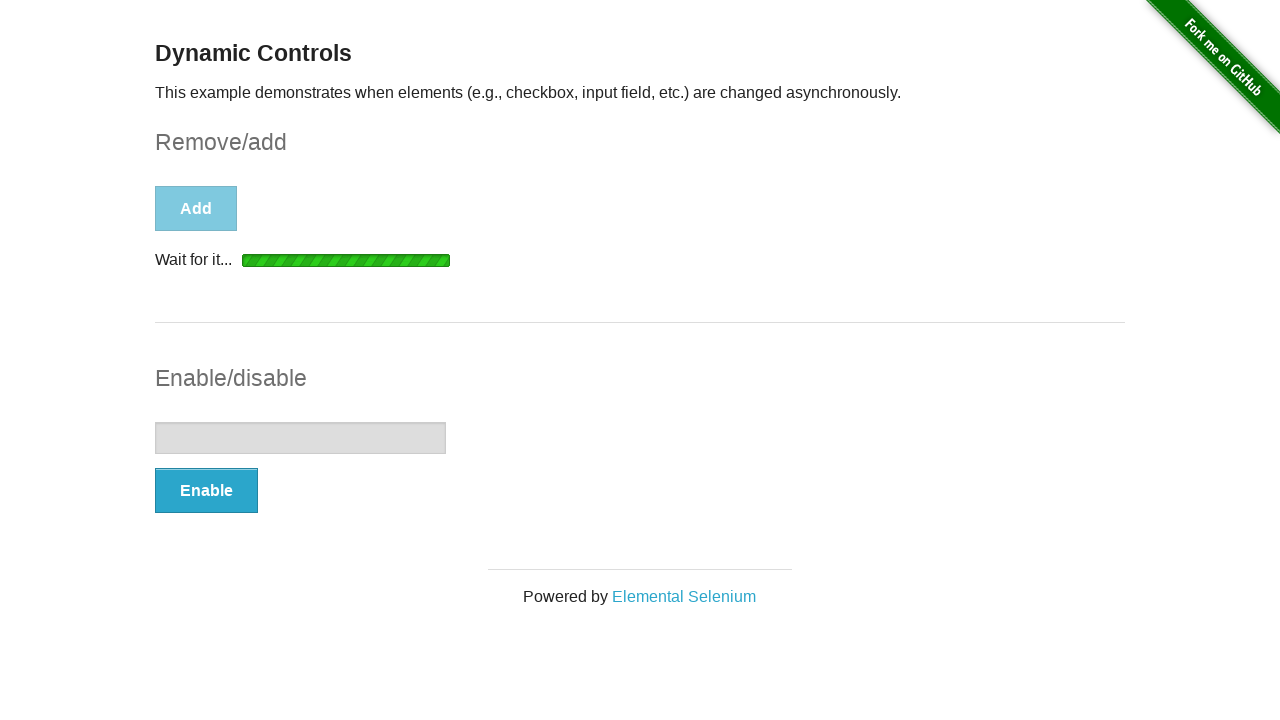

Confirmation message appeared after checkbox addition
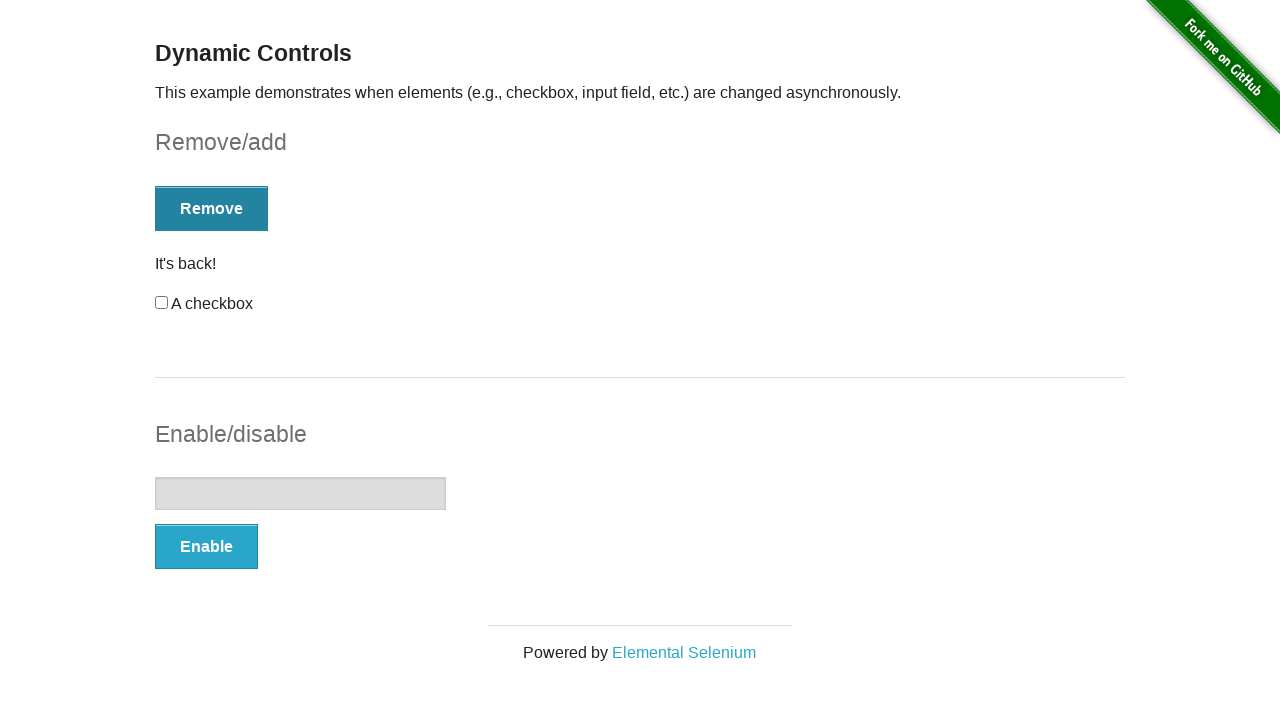

Clicked the Enable button to enable the input field at (206, 546) on #input-example button
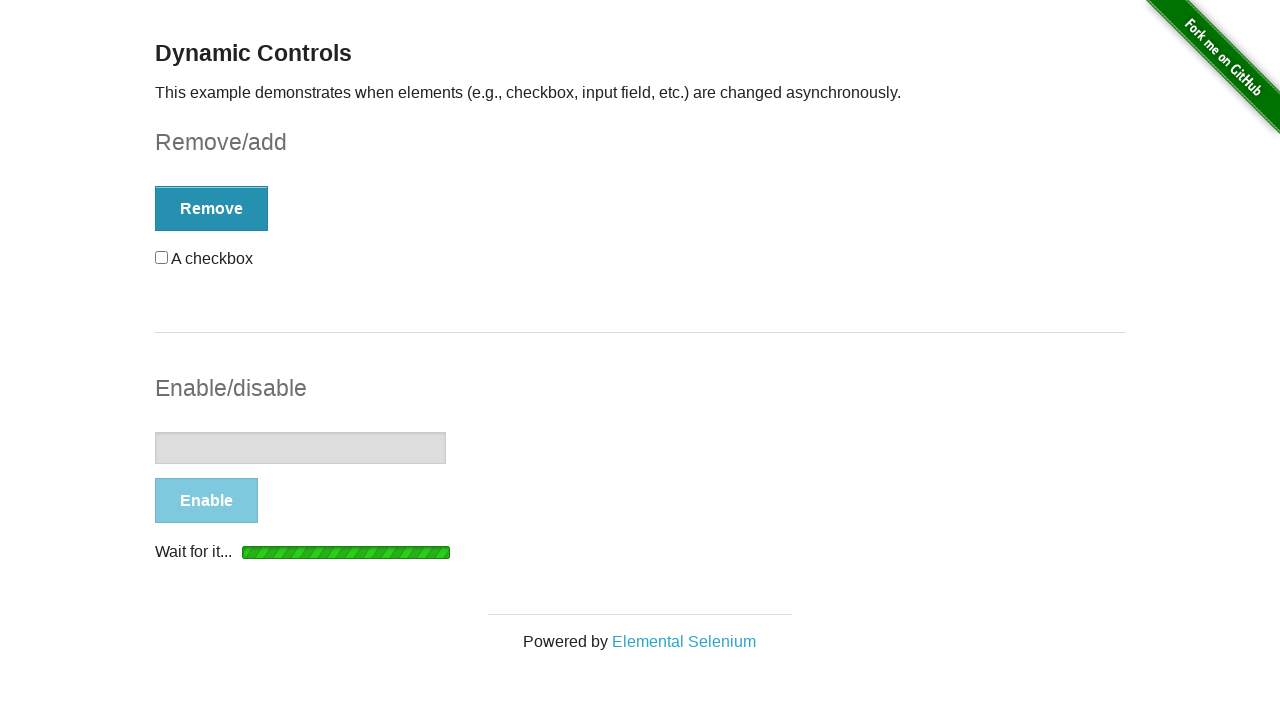

Input field is now enabled
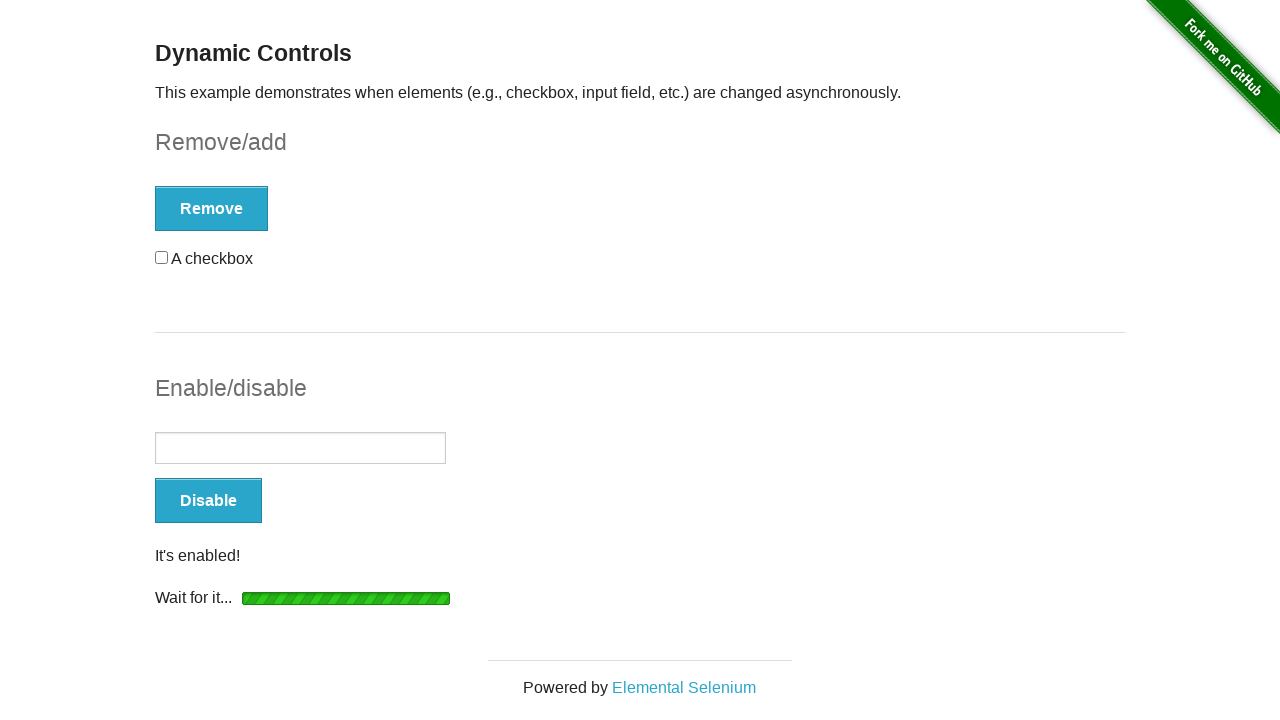

Clicked the enabled input field at (300, 448) on #input-example input
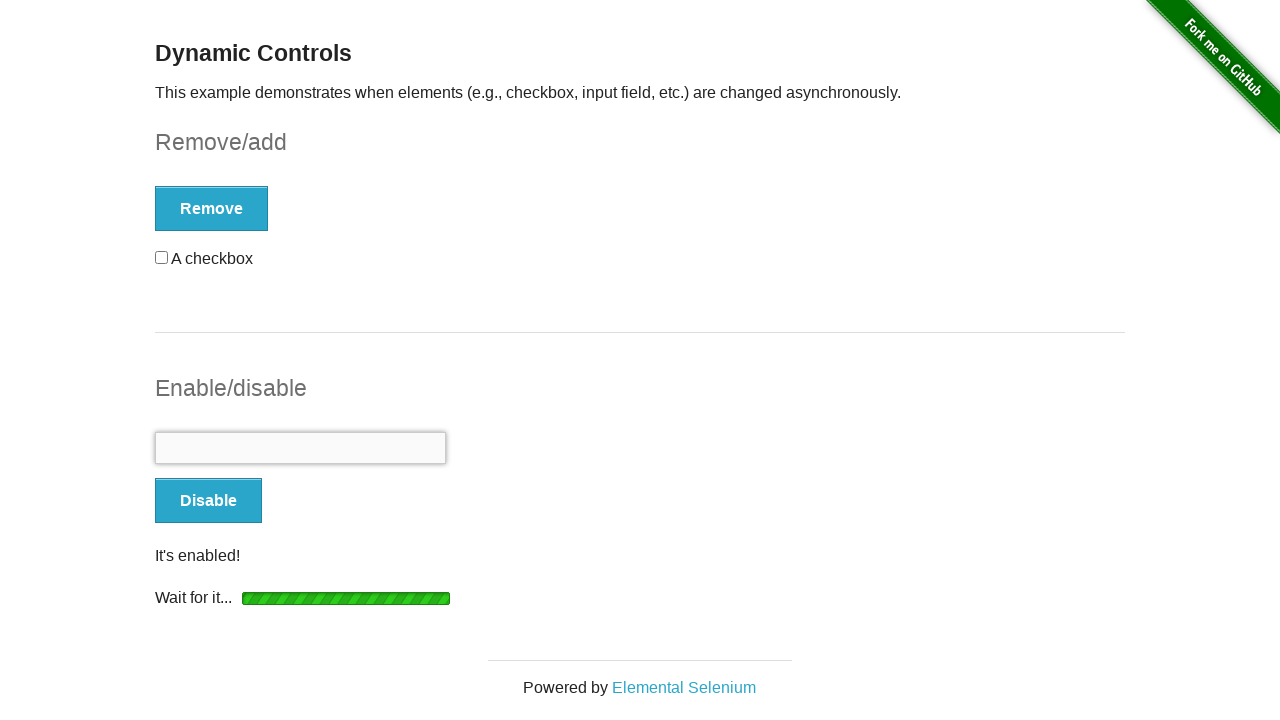

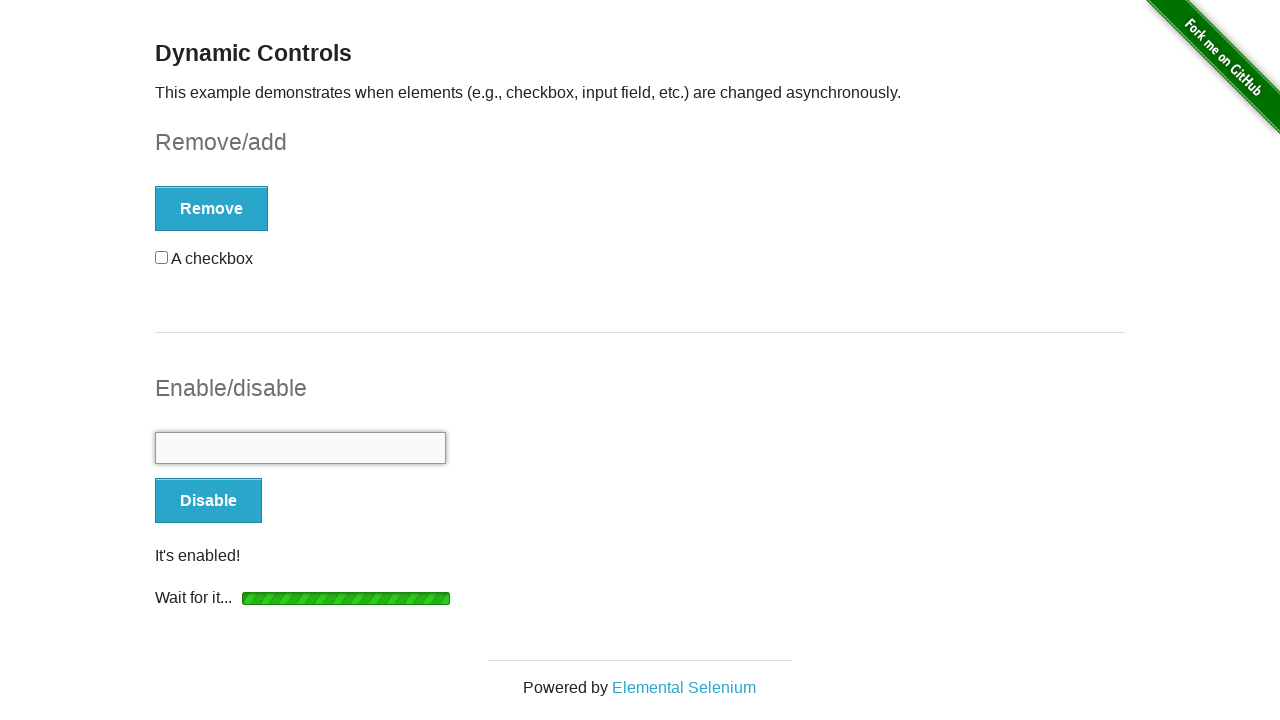